Navigates to the UKALA agent directory, clicks the agent search button to load results, and paginates through multiple pages of agent listings by clicking the Next button.

Starting URL: https://www.ukala.org.uk/agent-search/ukala-agent-directory/

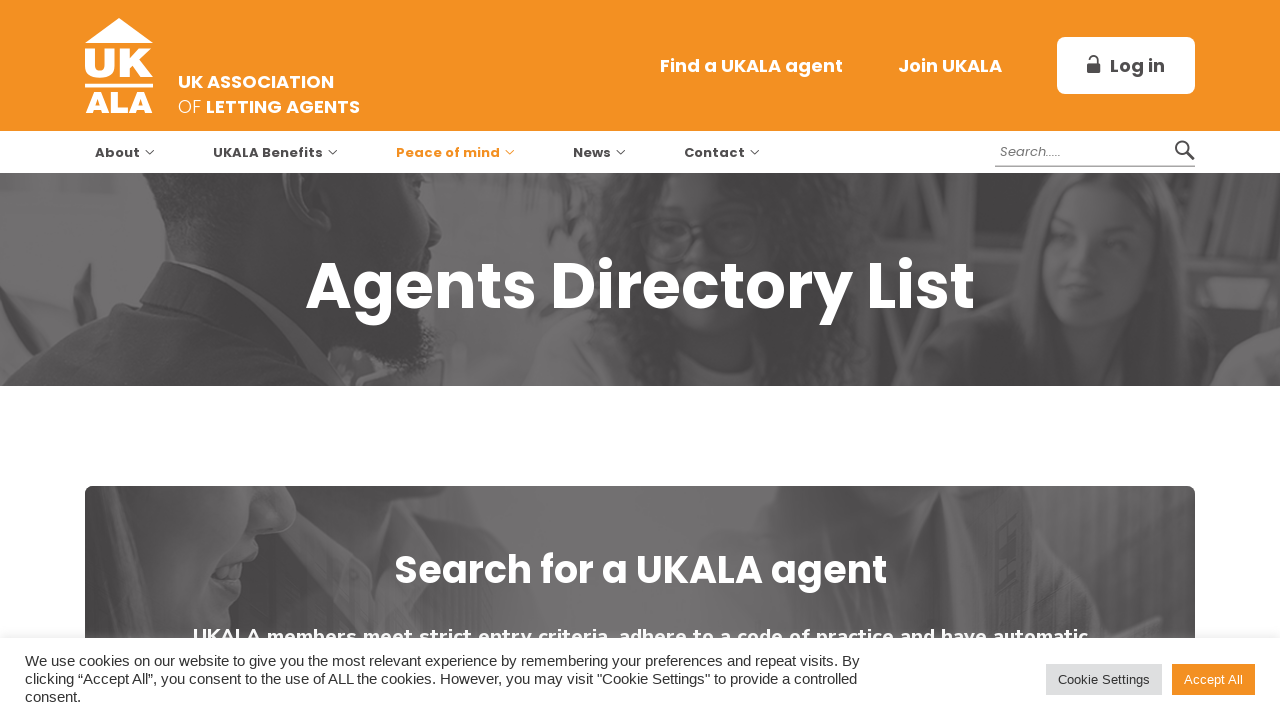

Waited for page to load (networkidle)
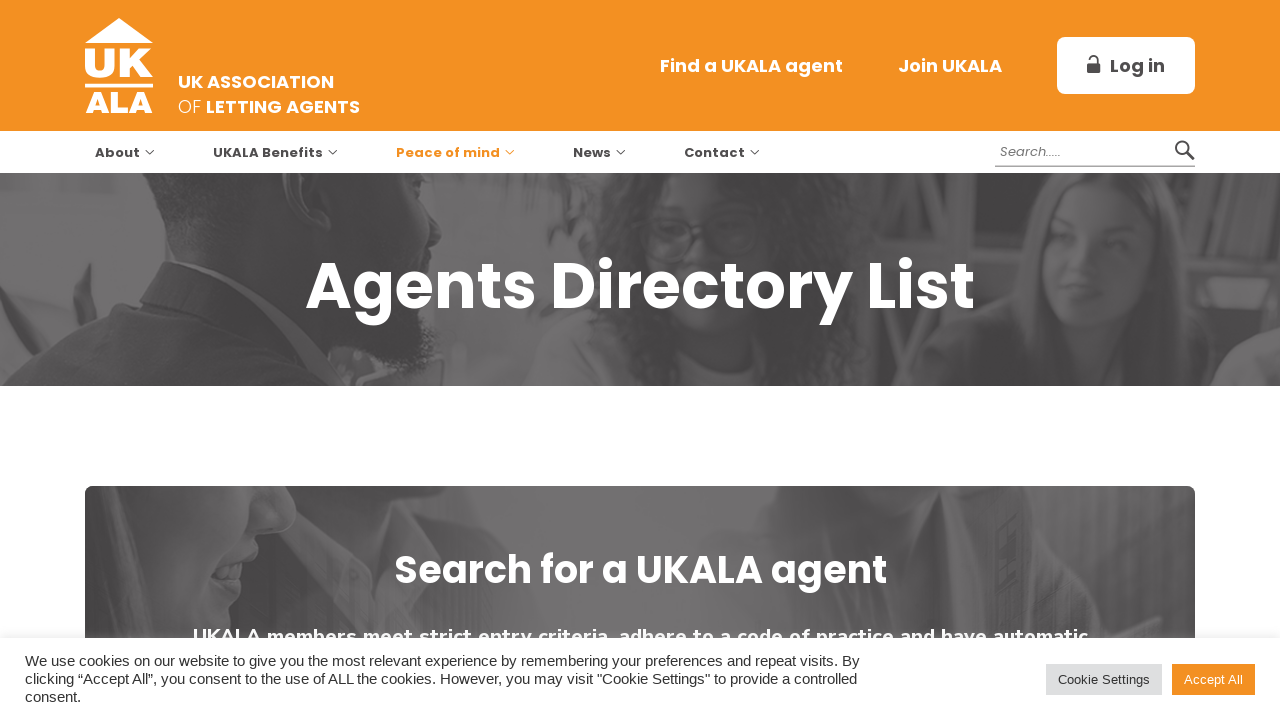

Clicked agent search button to load results at (788, 360) on #ag_search_name
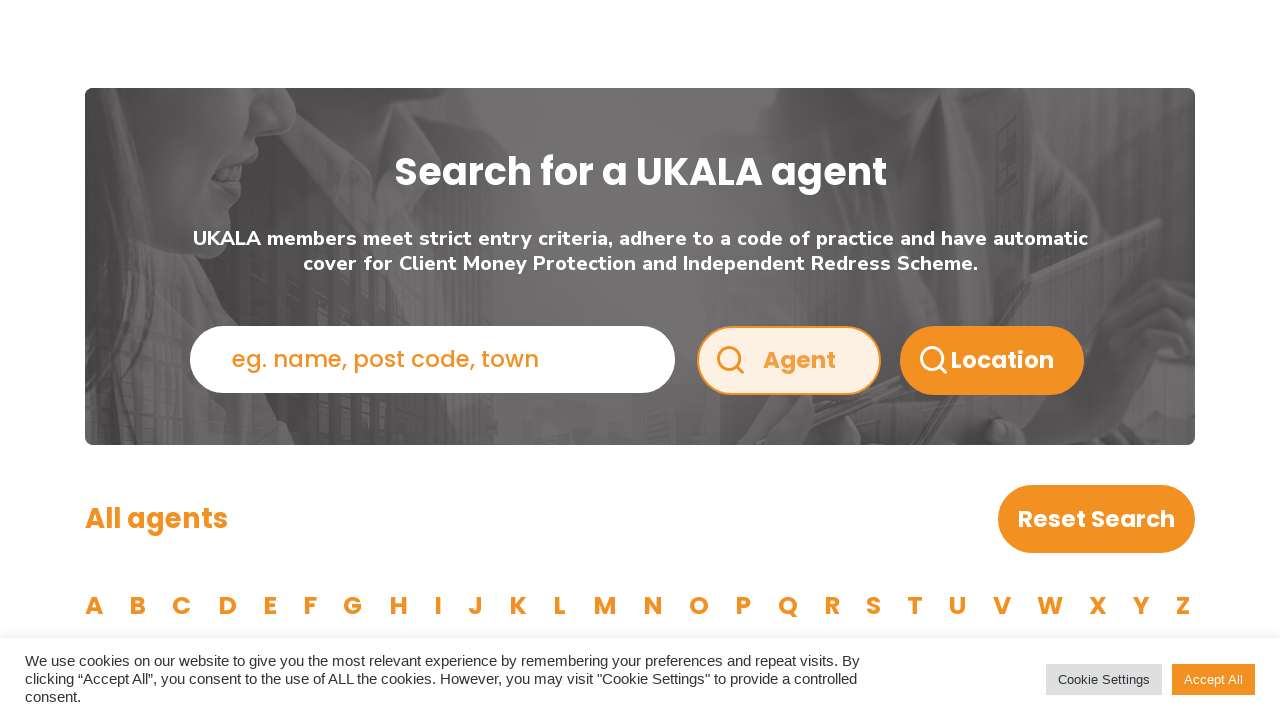

Search results pagination appeared
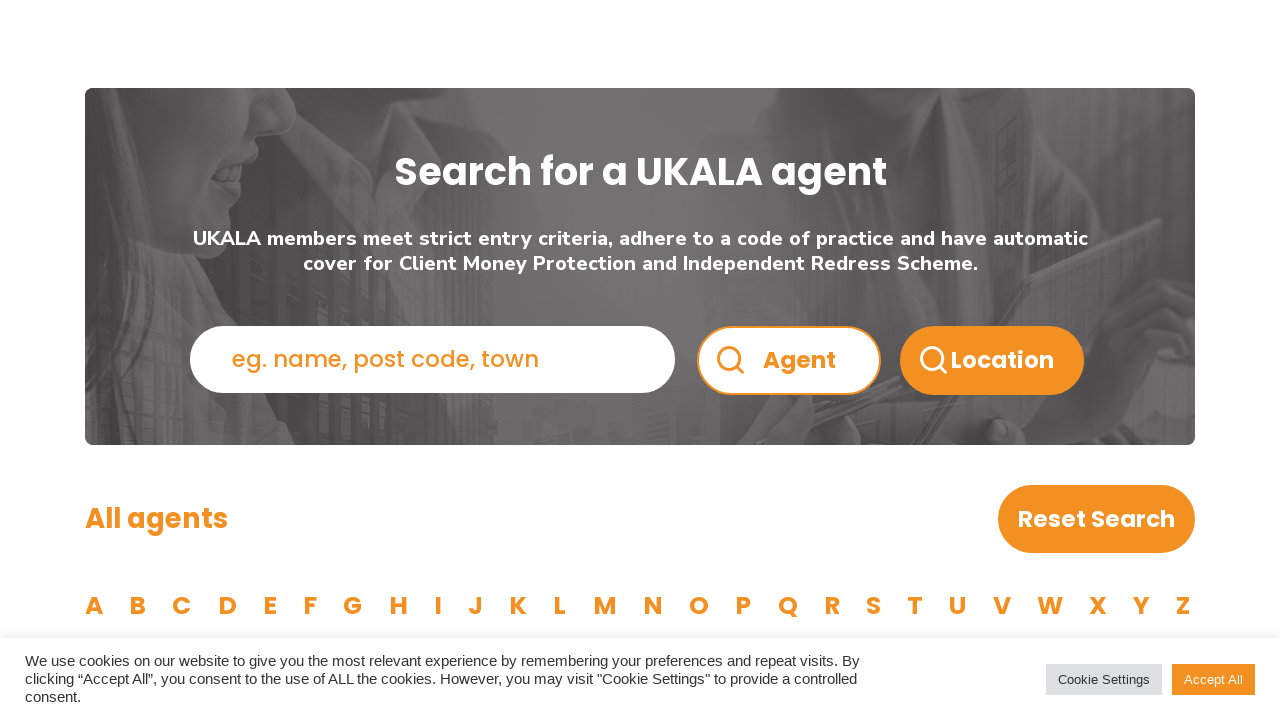

Agent items loaded and visible
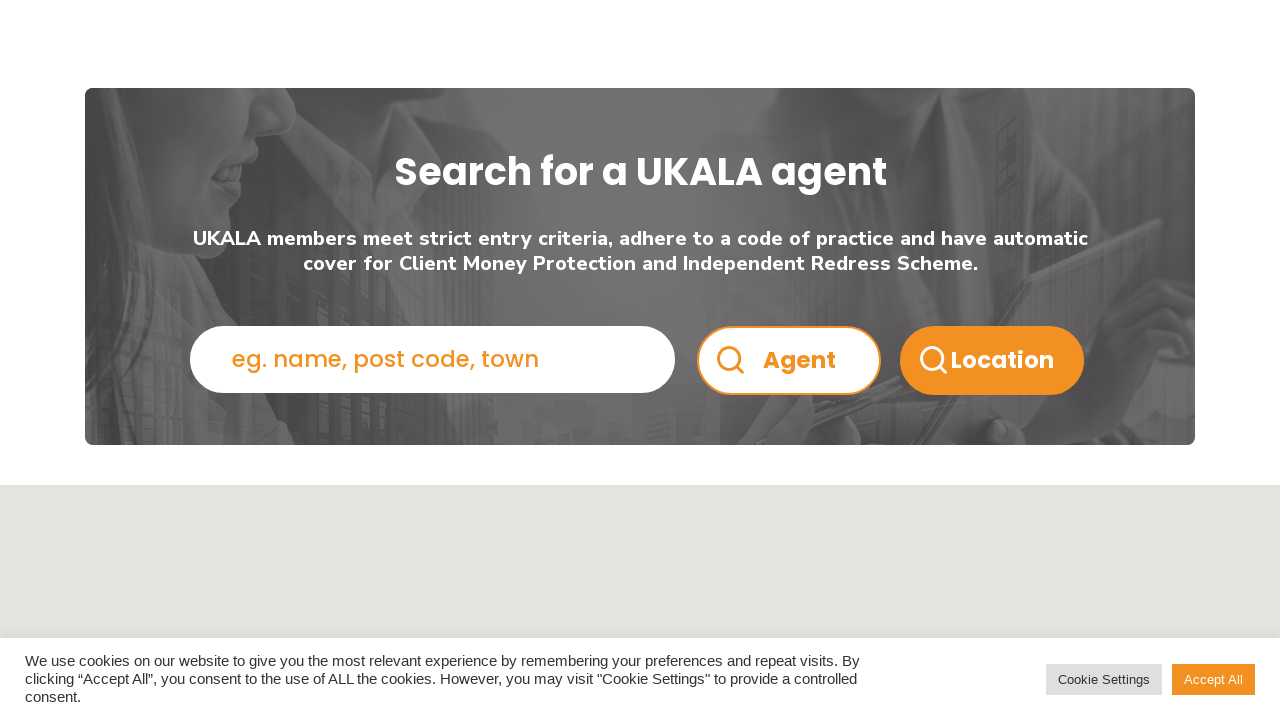

Scrolled to top of page
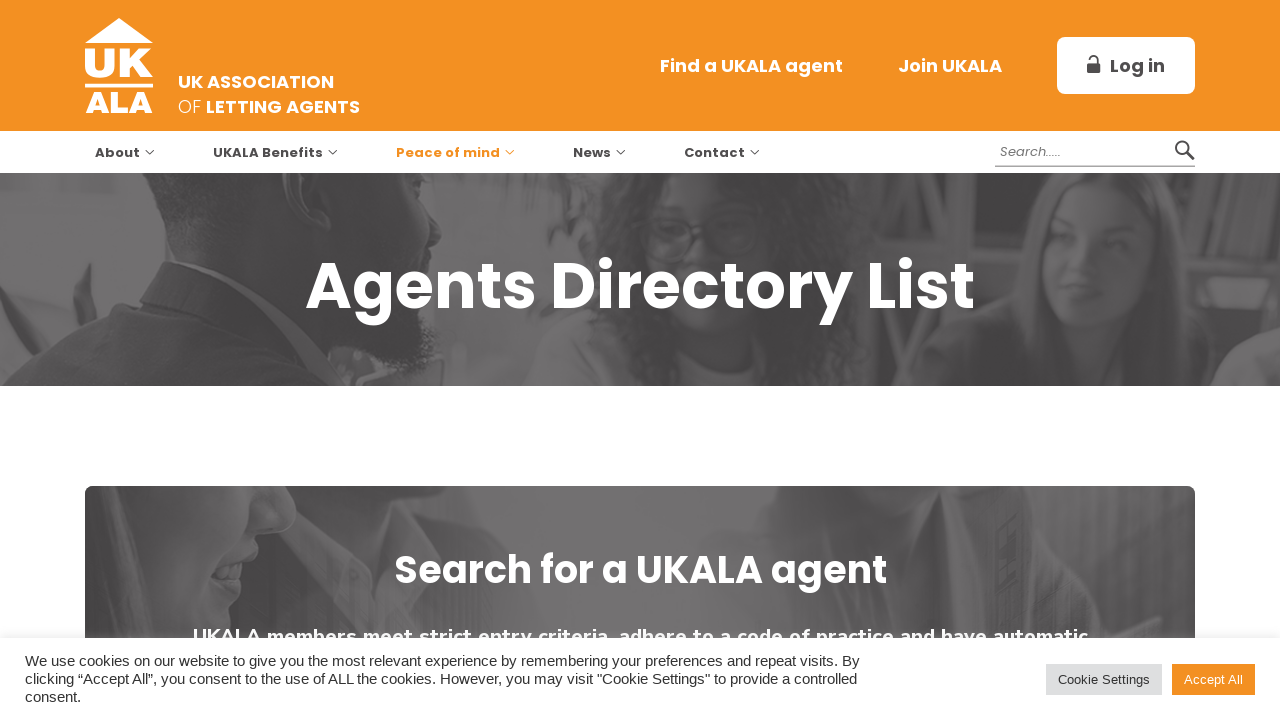

Scrolled to bottom of page
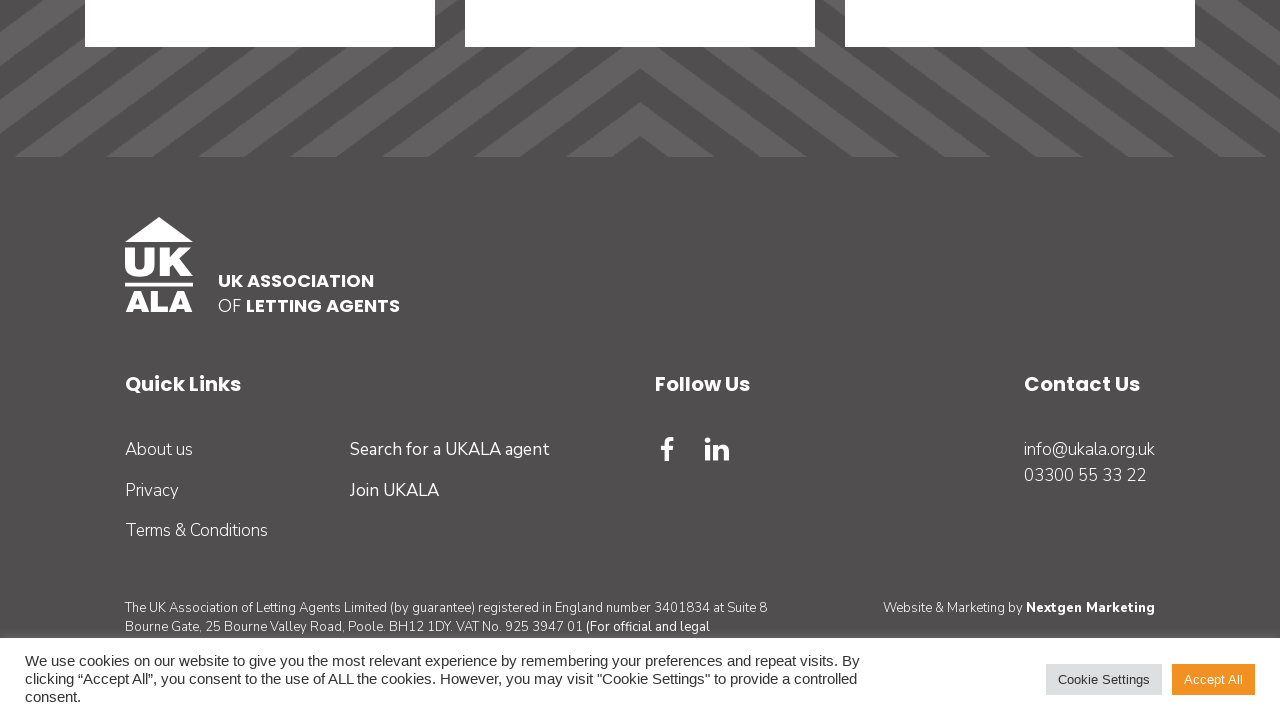

Clicked Next button to paginate to next page at (812, 360) on xpath=//a[@class='js-prevent' and contains(text(),'Next')]
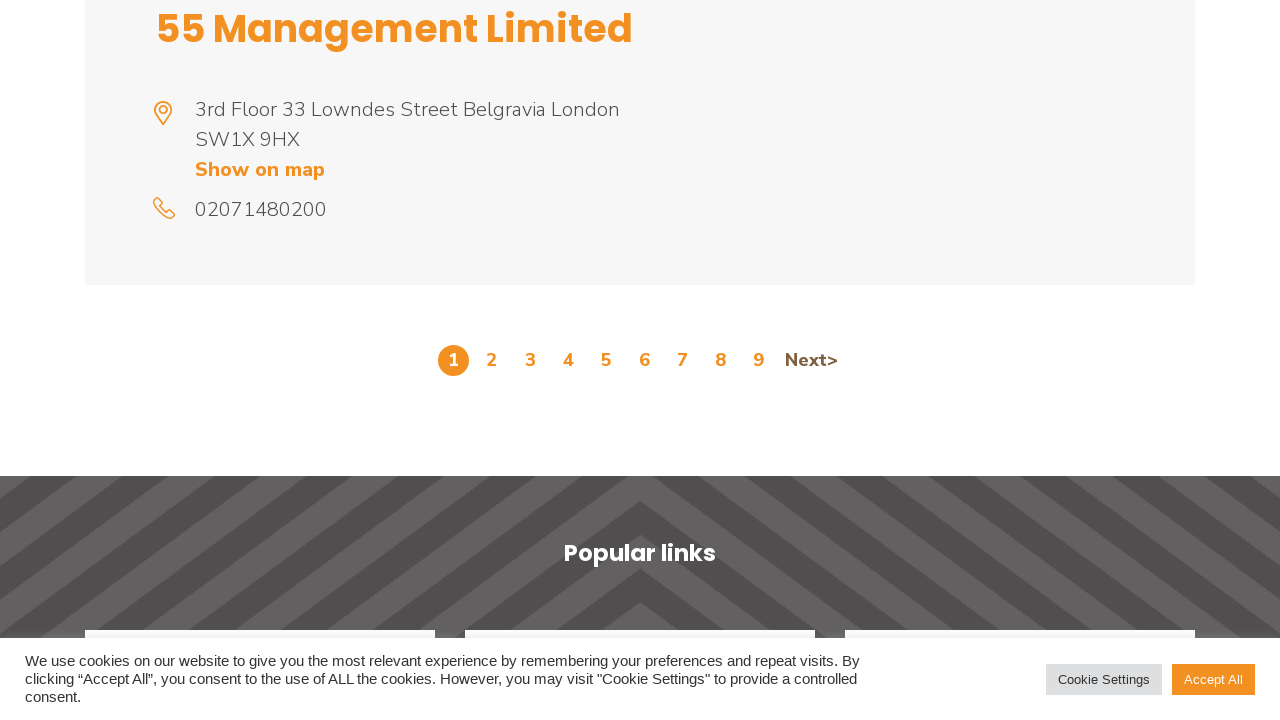

Pagination indicator updated on new page
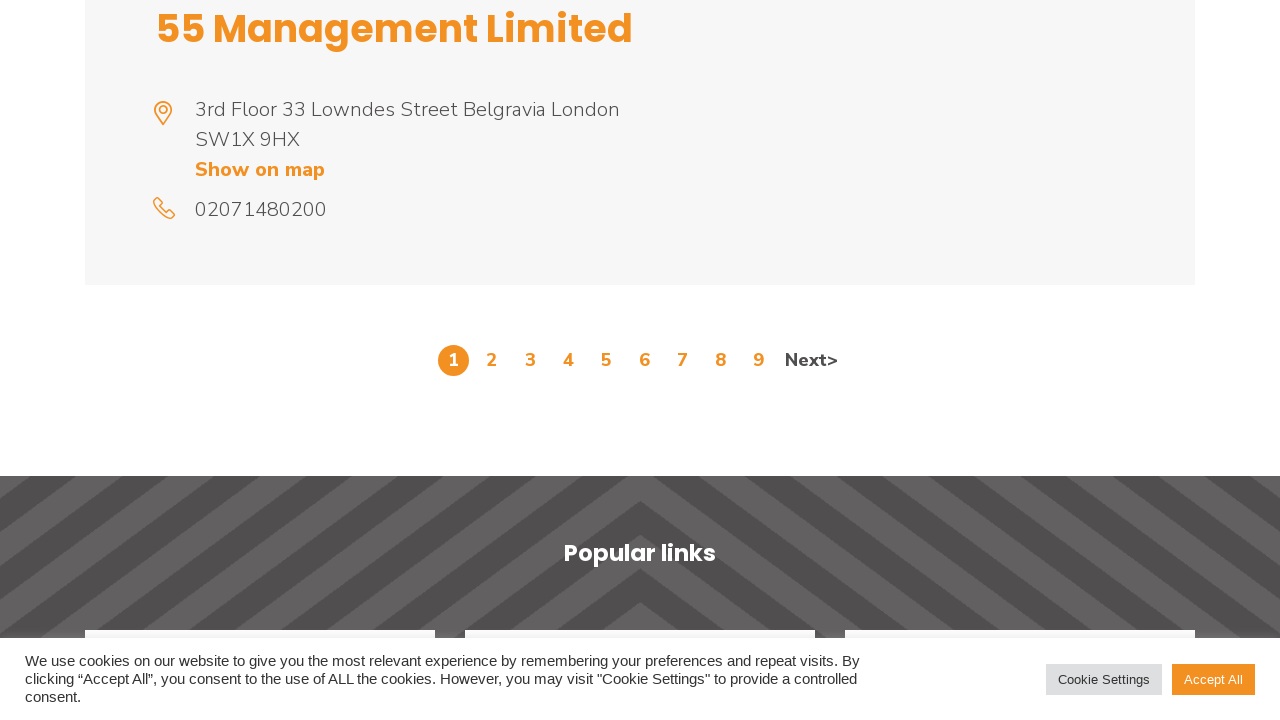

Agent items loaded on next page
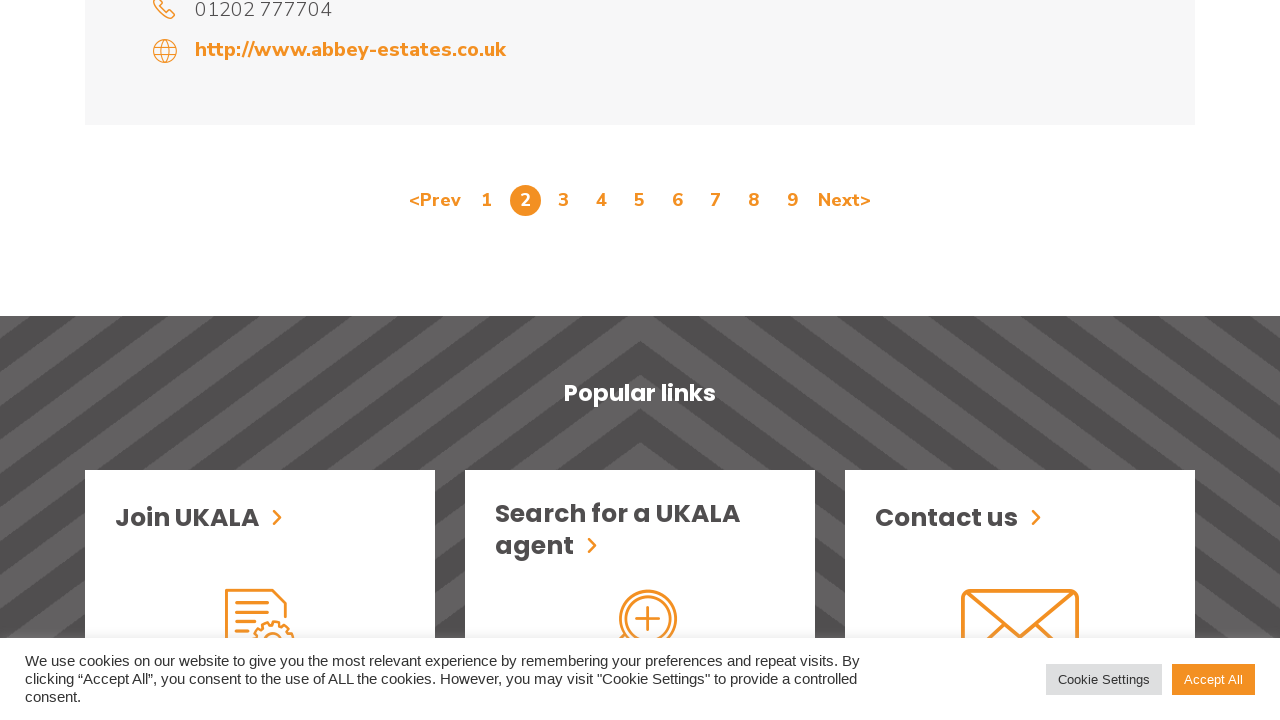

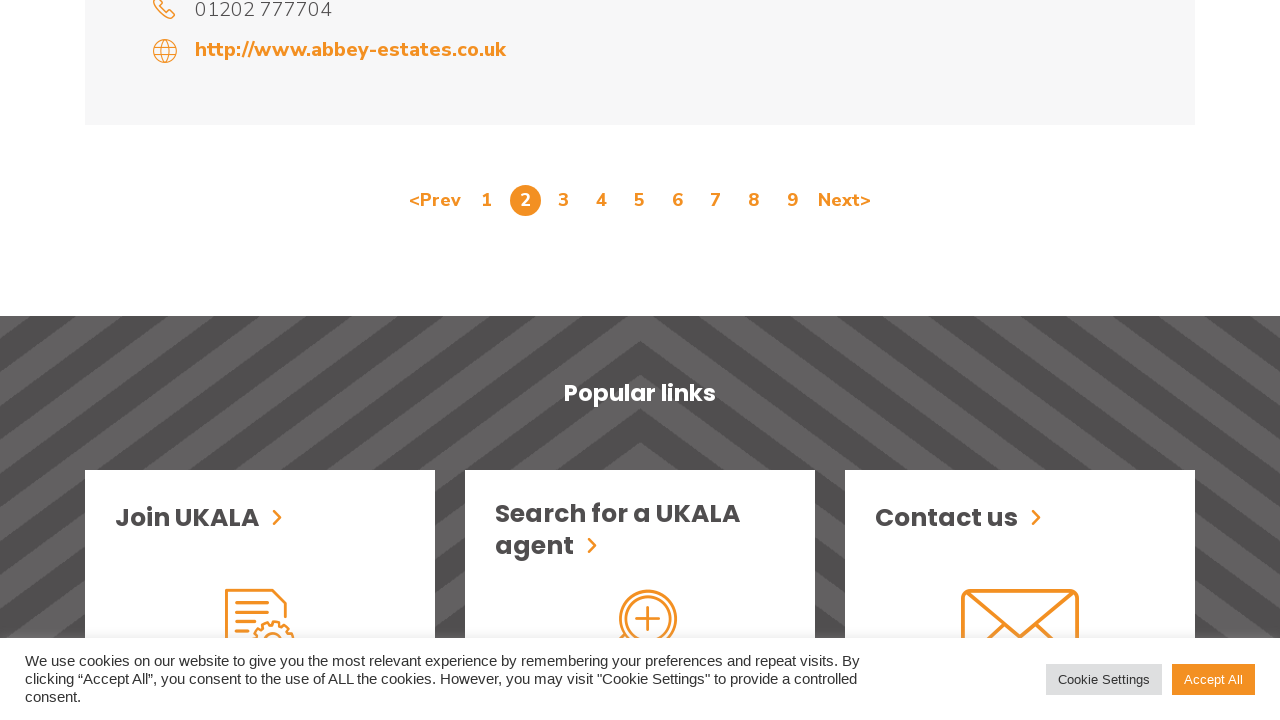